Tests finding and clicking a button element by tag name on a demo login page

Starting URL: https://the-internet.herokuapp.com/login

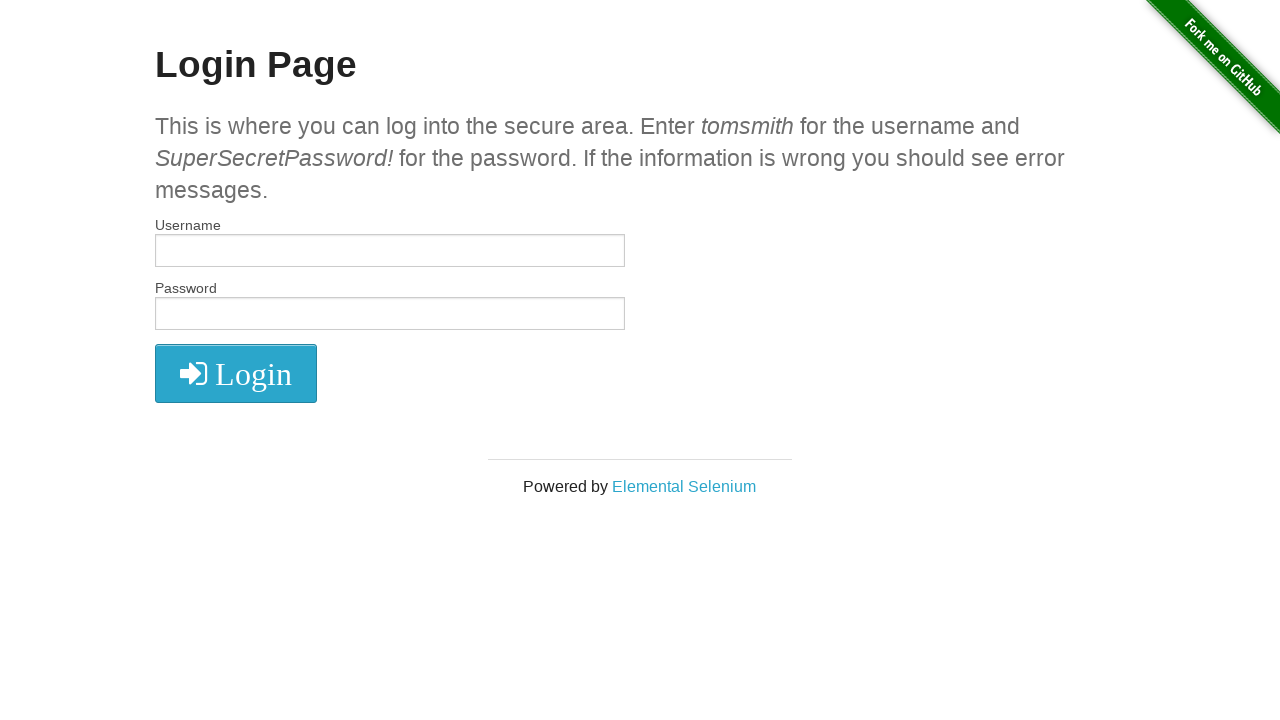

Clicked button element by tag name on login page at (236, 373) on button
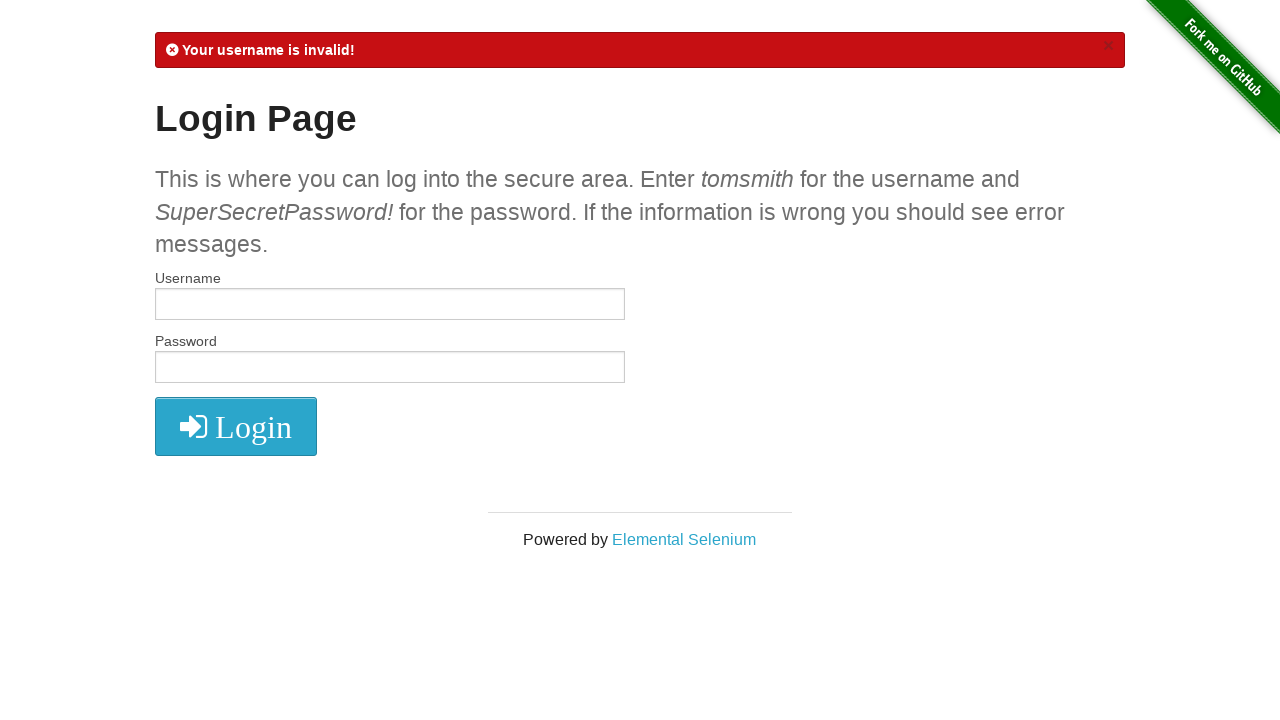

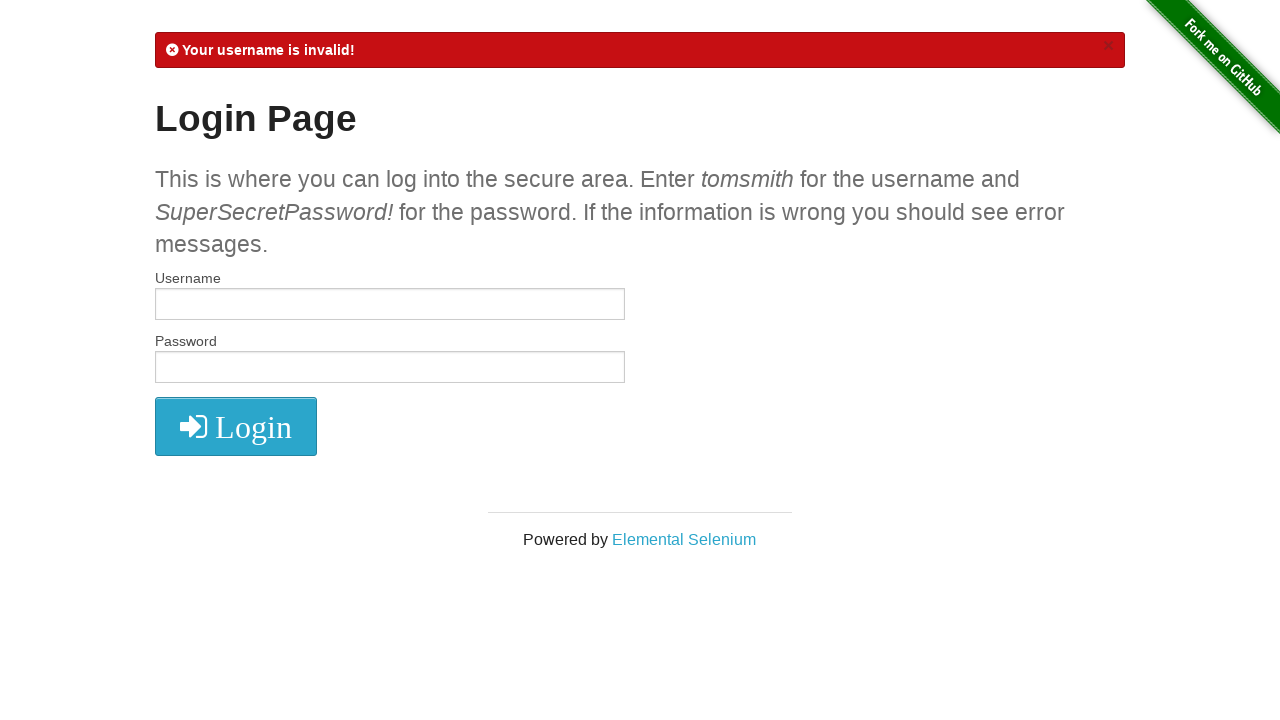